Tests XPath selectors on a practice page by filling various input fields including username, security question, API settings, email, and custom fields, then clicking a button

Starting URL: https://syntaxprojects.com/Xpath.php

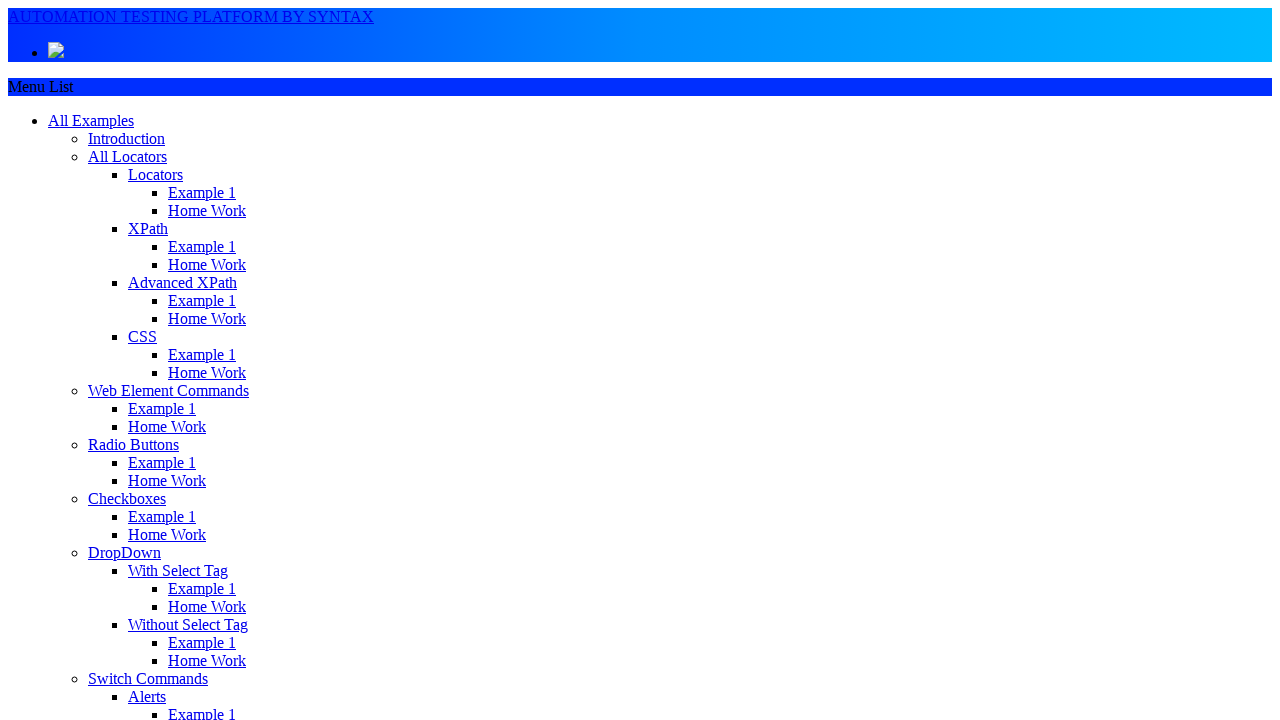

Filled username field with 'abracadabra' on input#title
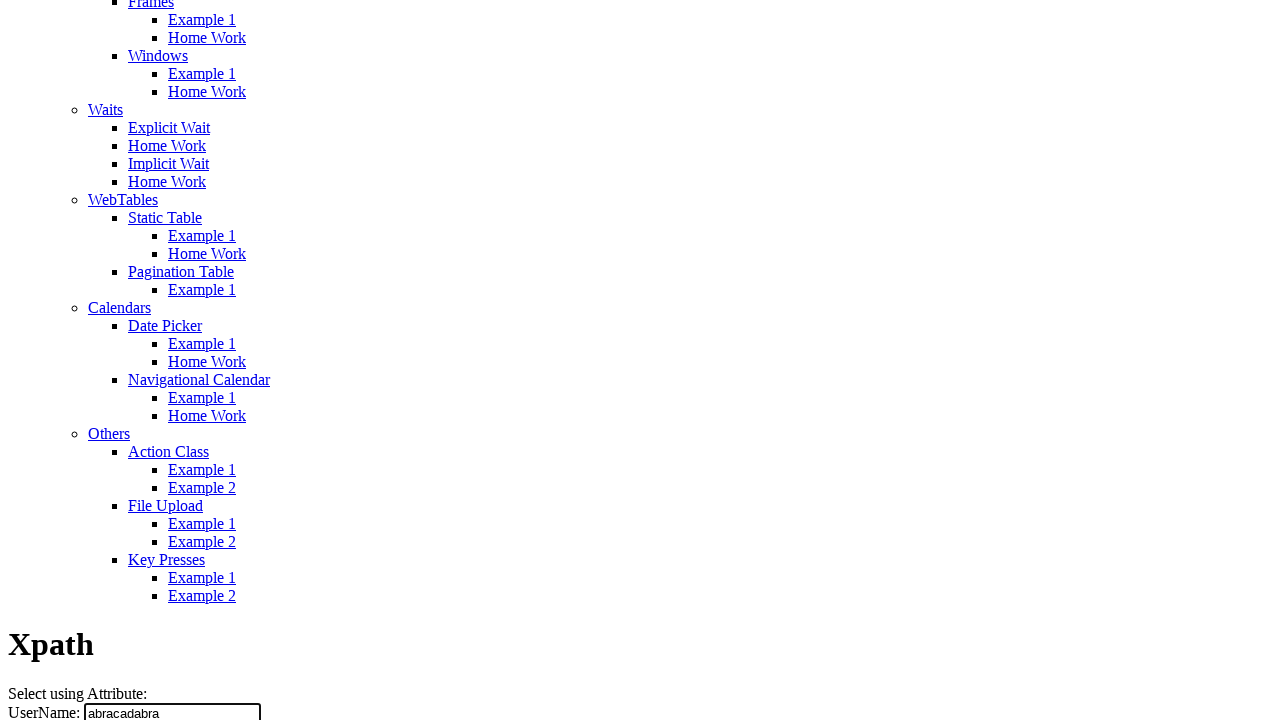

Clicked 'Click Here' button at (46, 360) on button:text('Click Here')
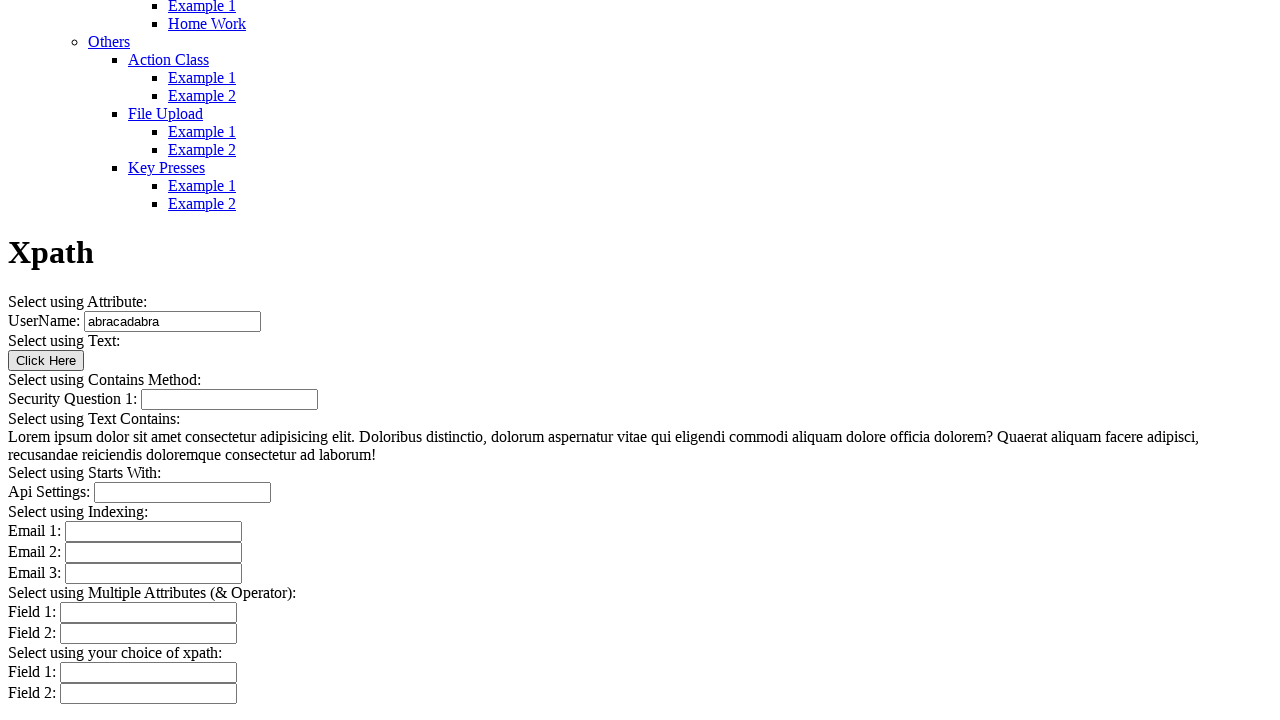

Filled security question field with 'what is your name?' on input[name*='securityPartial']
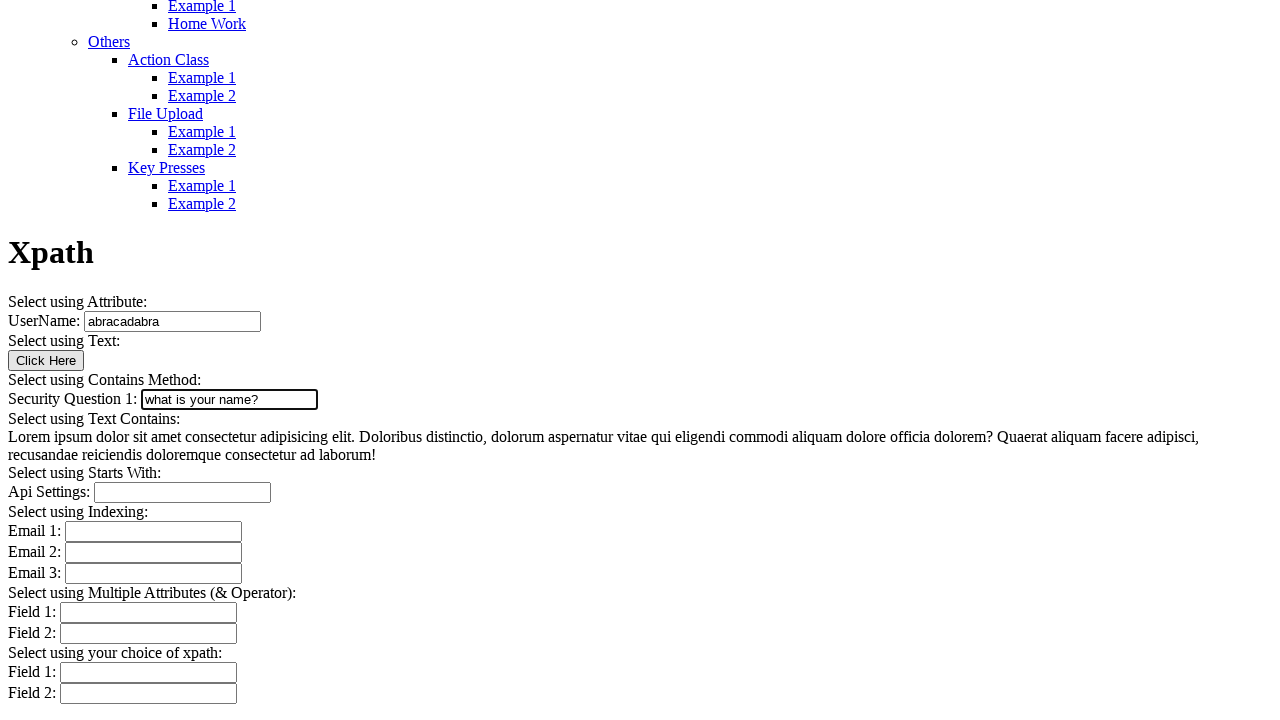

Waited for Lorem ipsum label to be visible
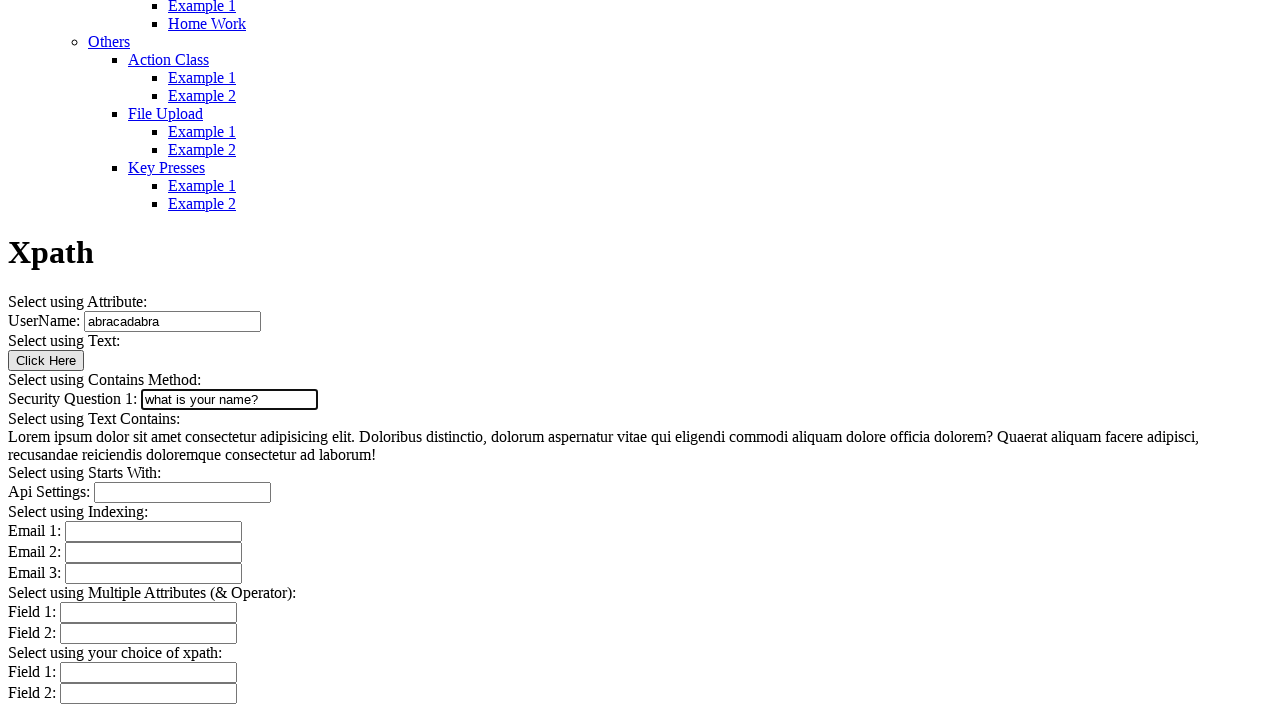

Filled API settings field with '123.456.789' on input[id^='apiSettings']
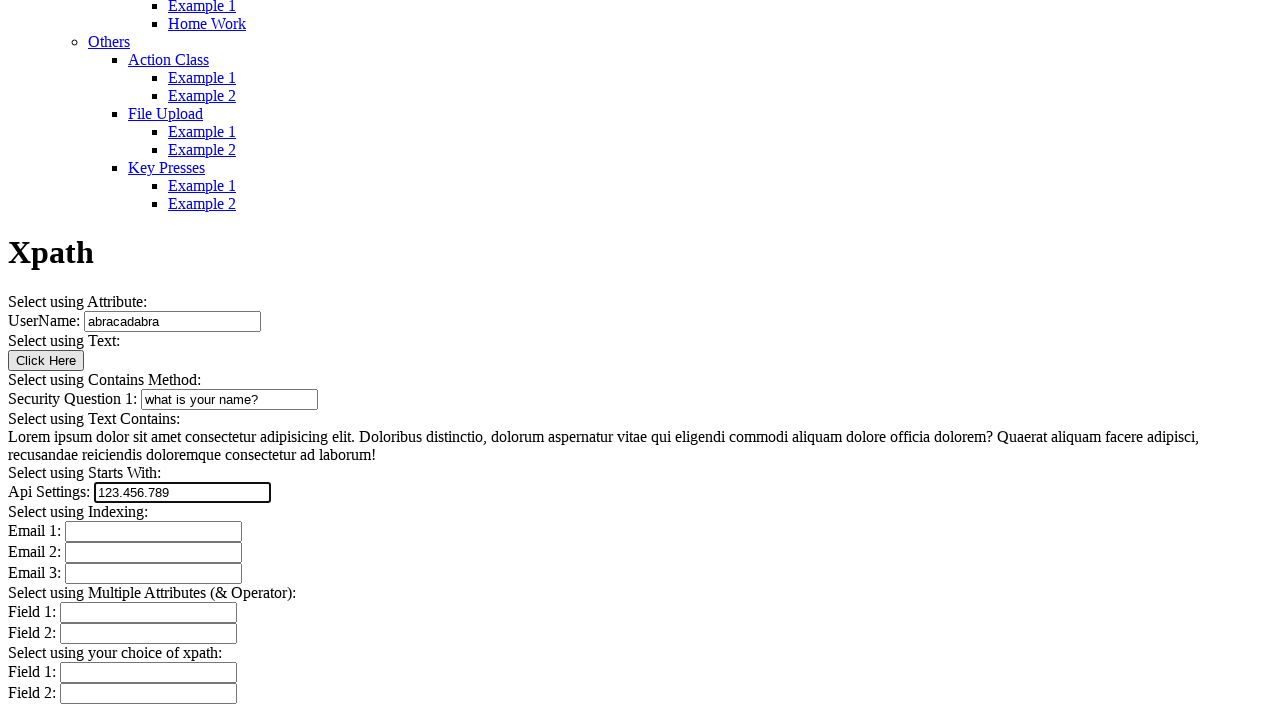

Filled backup email field with 'testuser@example.com' on (//input[@class='form-control backup'])[2]
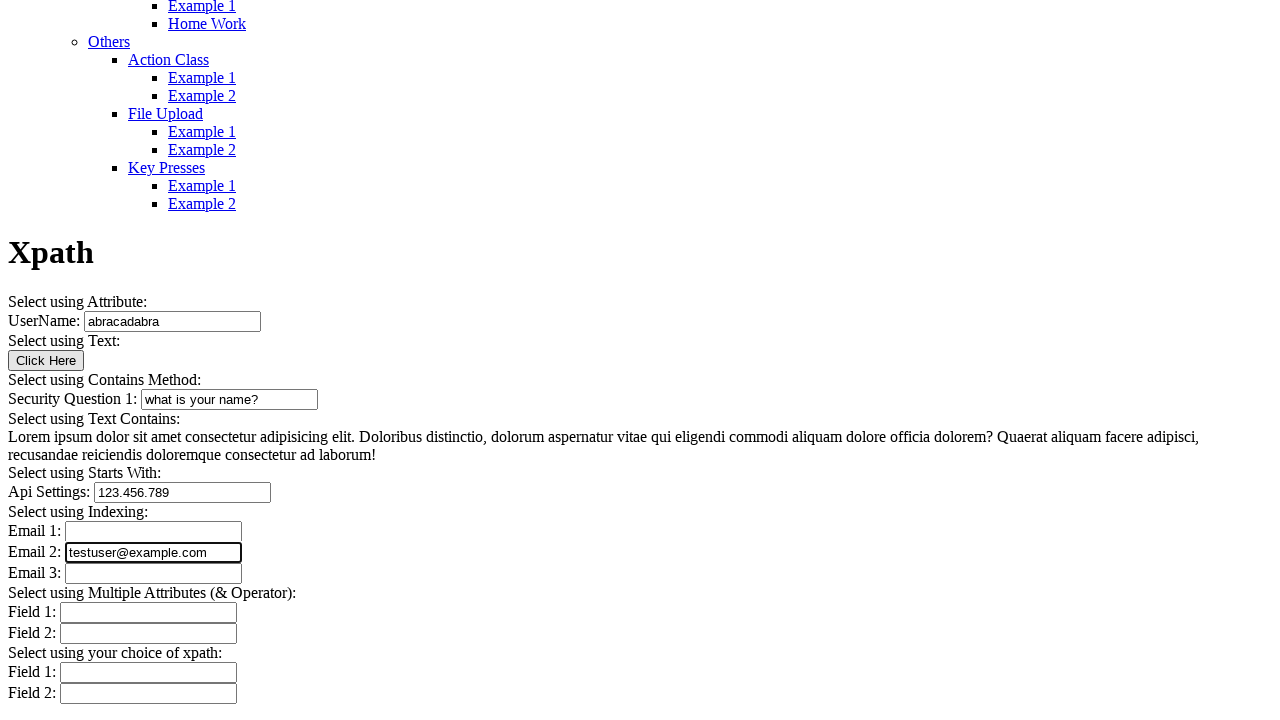

Filled custom field with 'xyztest123' on input[data-detail='two'][name='customField']
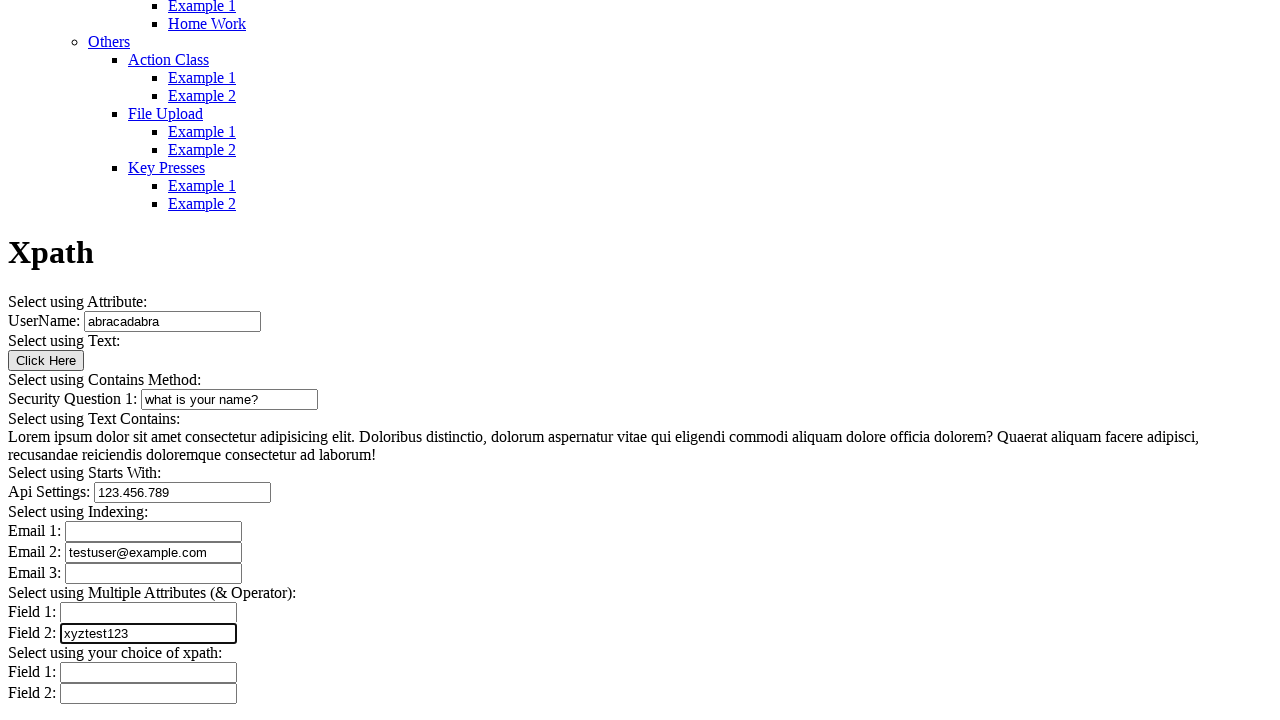

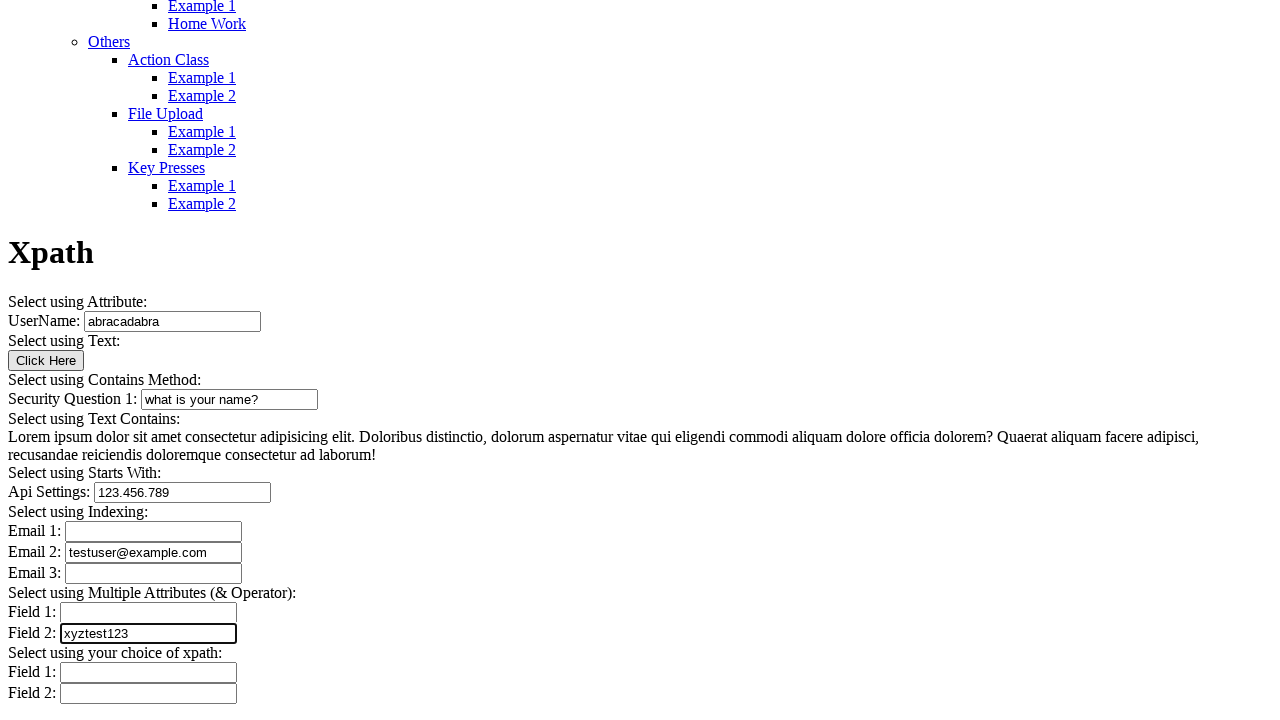